Verifies that the date header text on the page matches the expected date

Starting URL: http://only-testing-blog.blogspot.in/2014/01/textbox.html

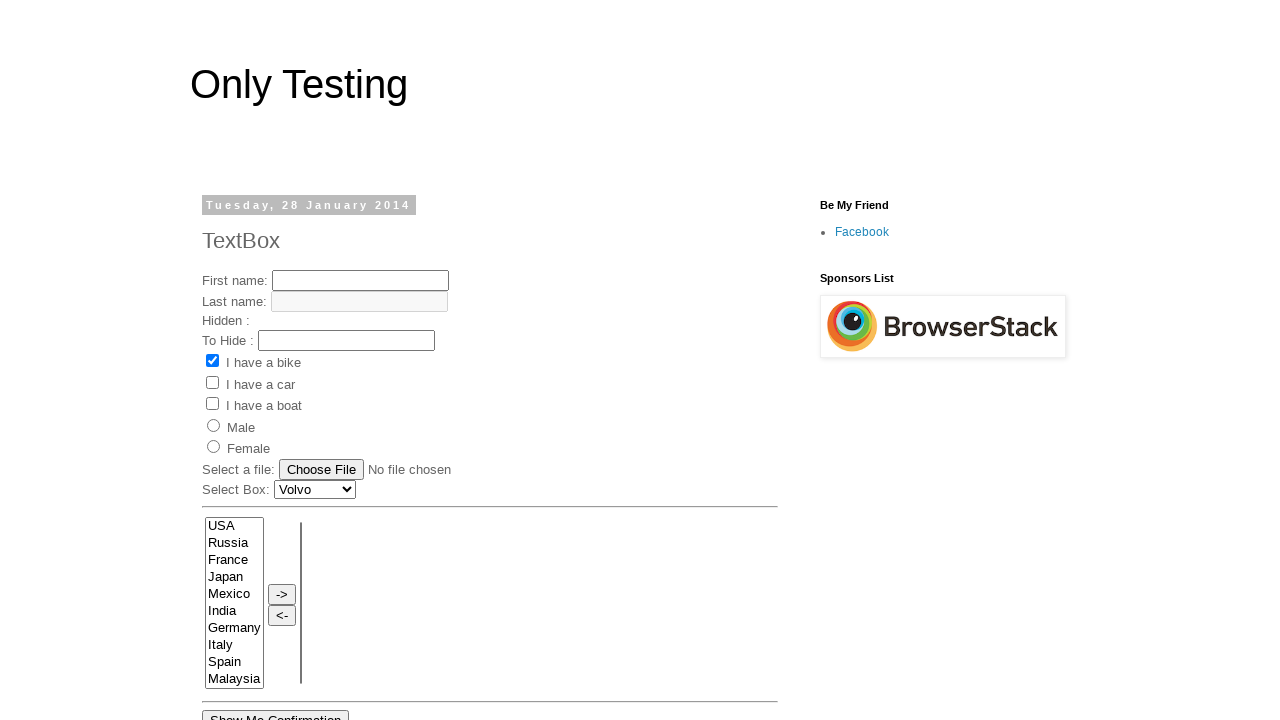

Navigated to textbox test page
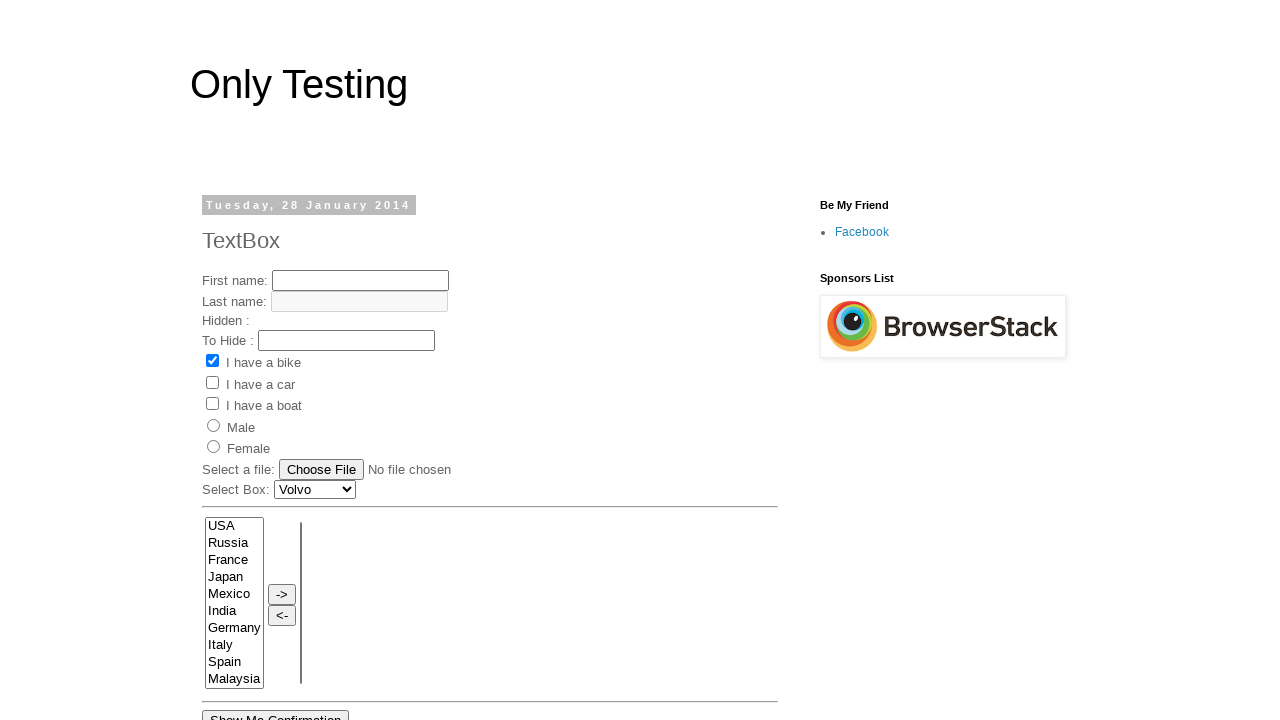

Located date header element
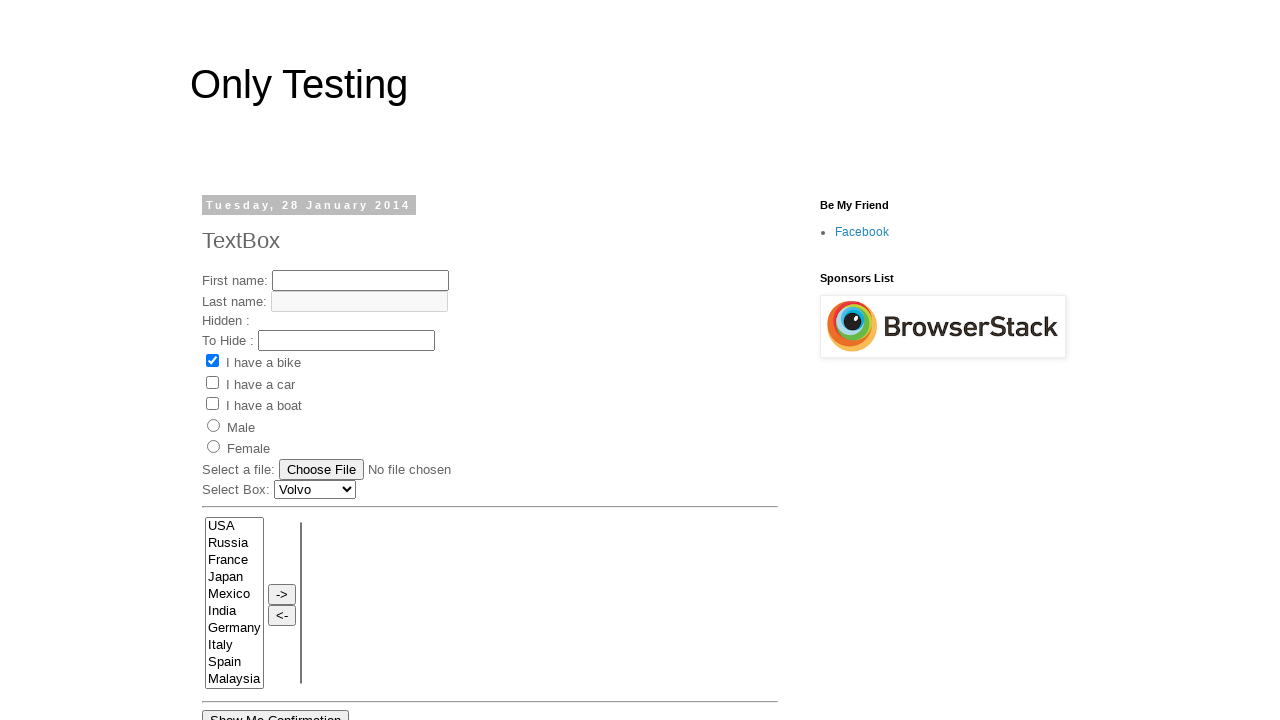

Retrieved date header text: 'Tuesday, 28 January 2014'
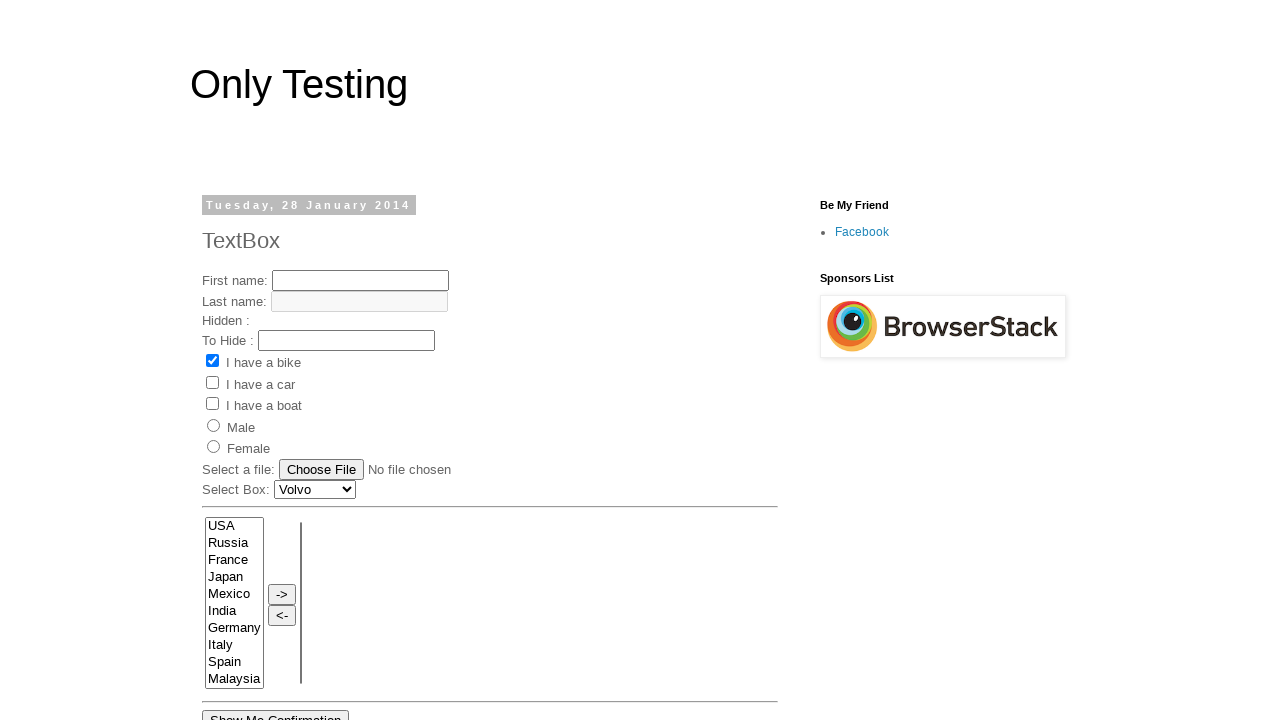

Set expected date text for comparison
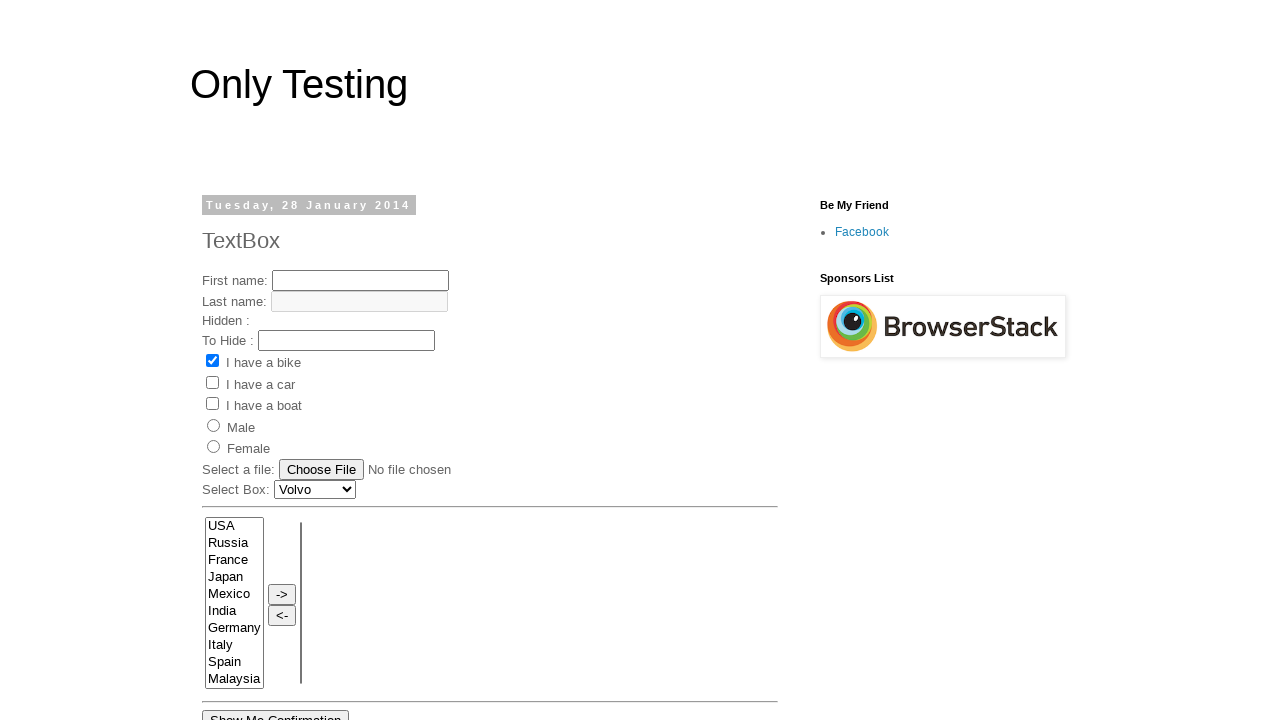

Verified date header text matches expected value: 'Tuesday, 28 January 2014'
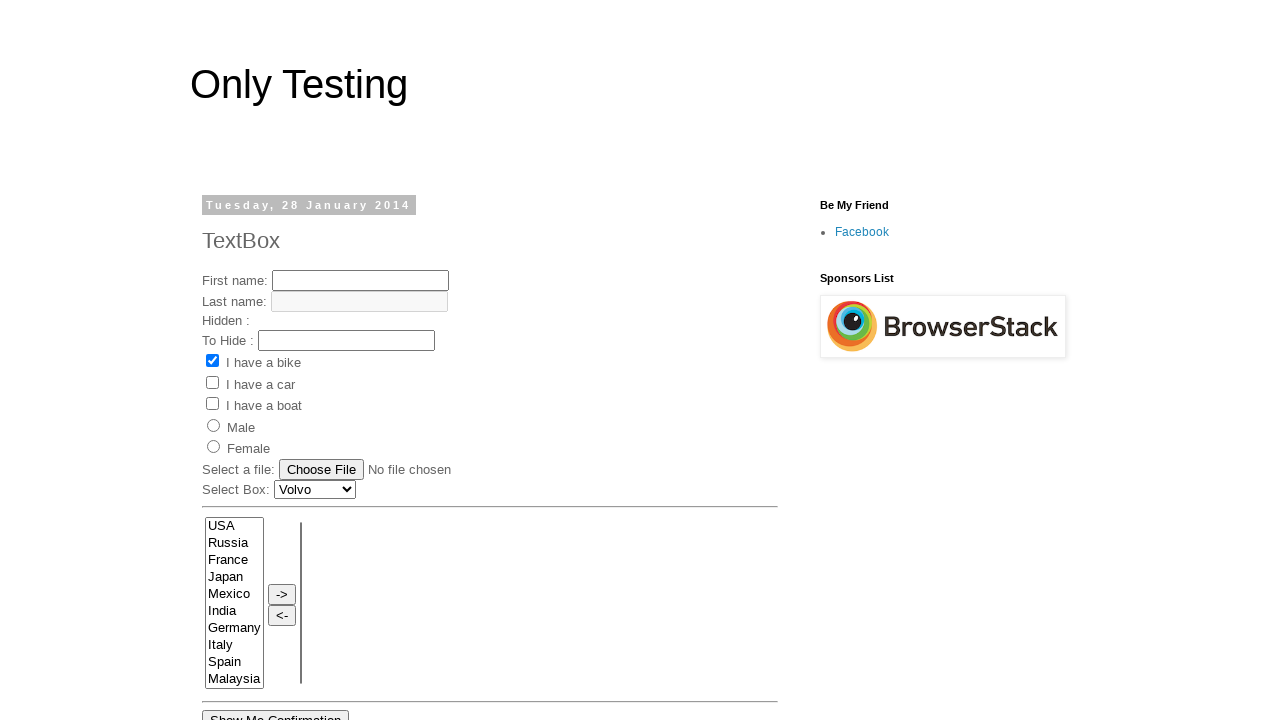

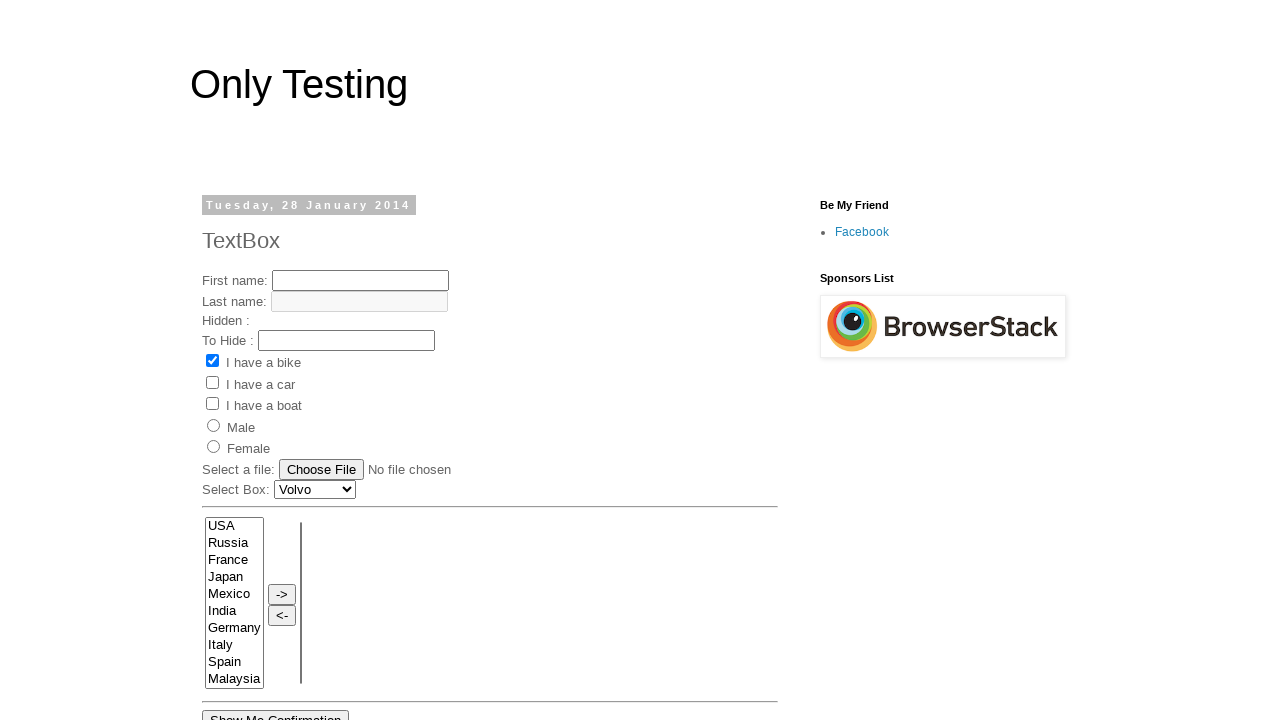